Tests login form validation by entering invalid credentials and verifying the error message appears

Starting URL: https://courses.ultimateqa.com/

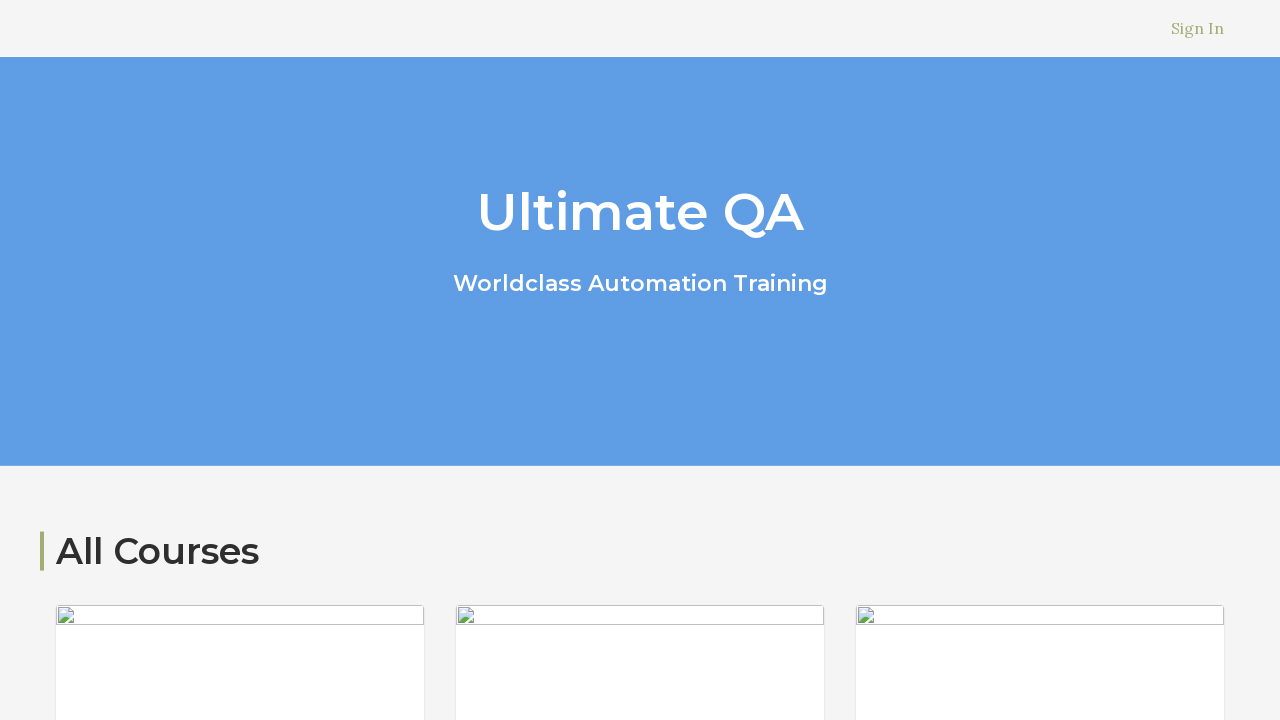

Clicked Sign In link at (1198, 28) on a:text('Sign In')
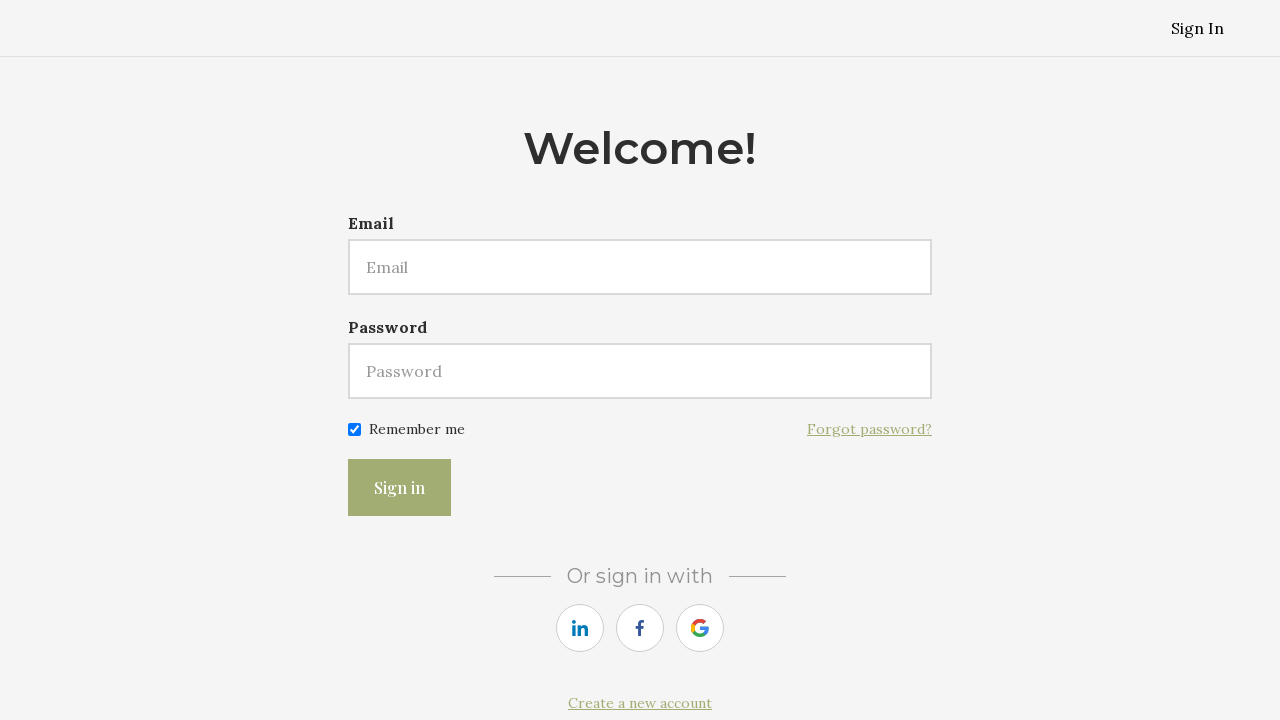

Entered invalid email 'testuser@invalid.com' in email field on #user\[email\]
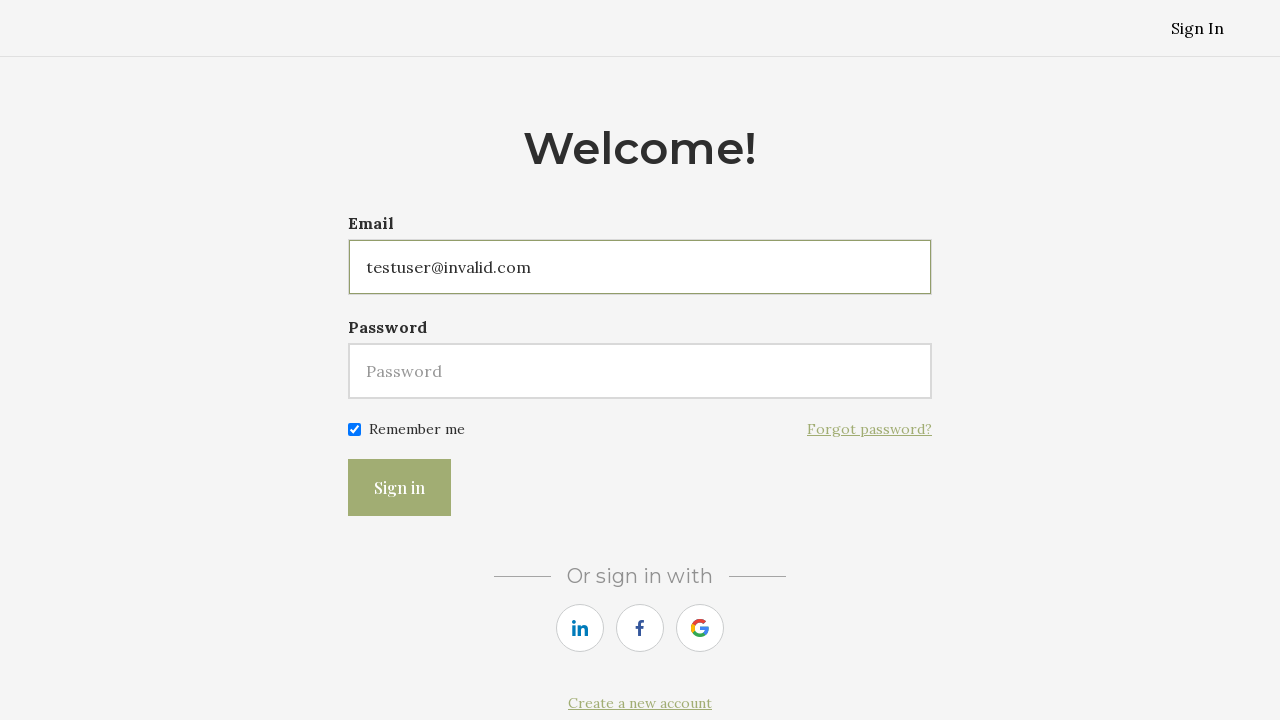

Entered invalid password 'wrongpass123' in password field on #user\[password\]
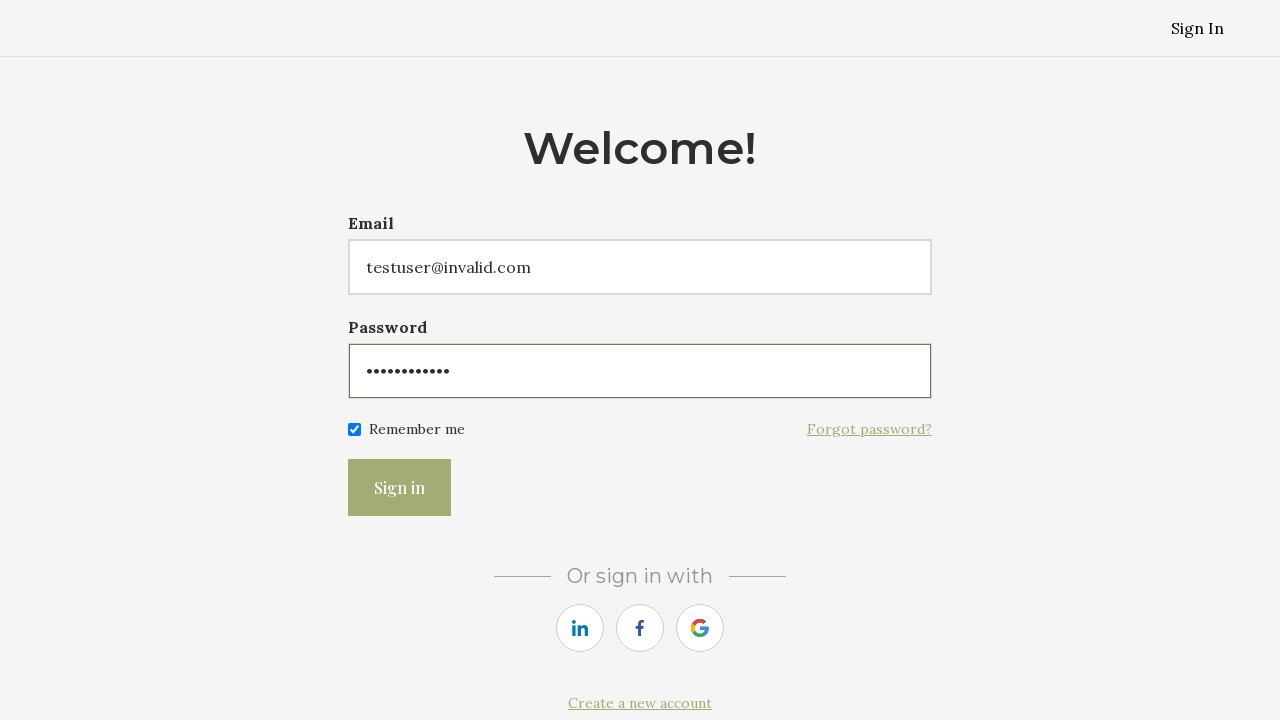

Clicked submit button to attempt login with invalid credentials at (400, 488) on button[type='submit']
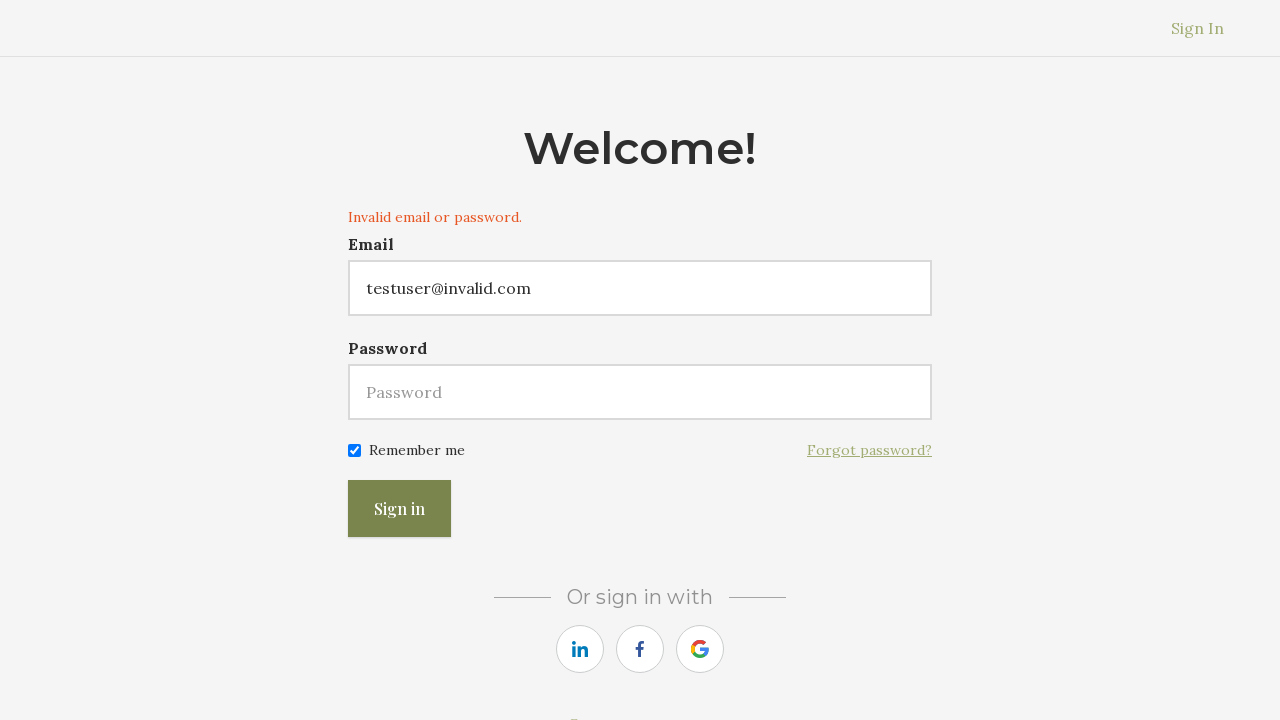

Error message 'Invalid email or password.' appeared and was verified
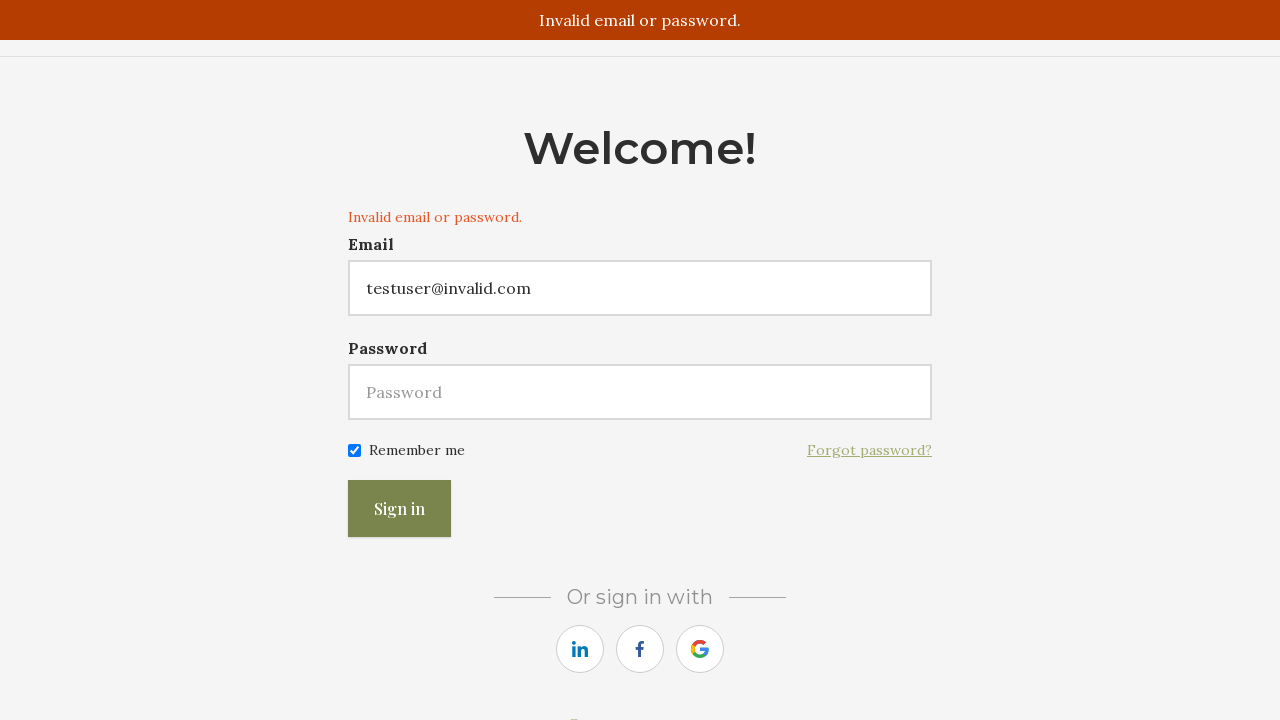

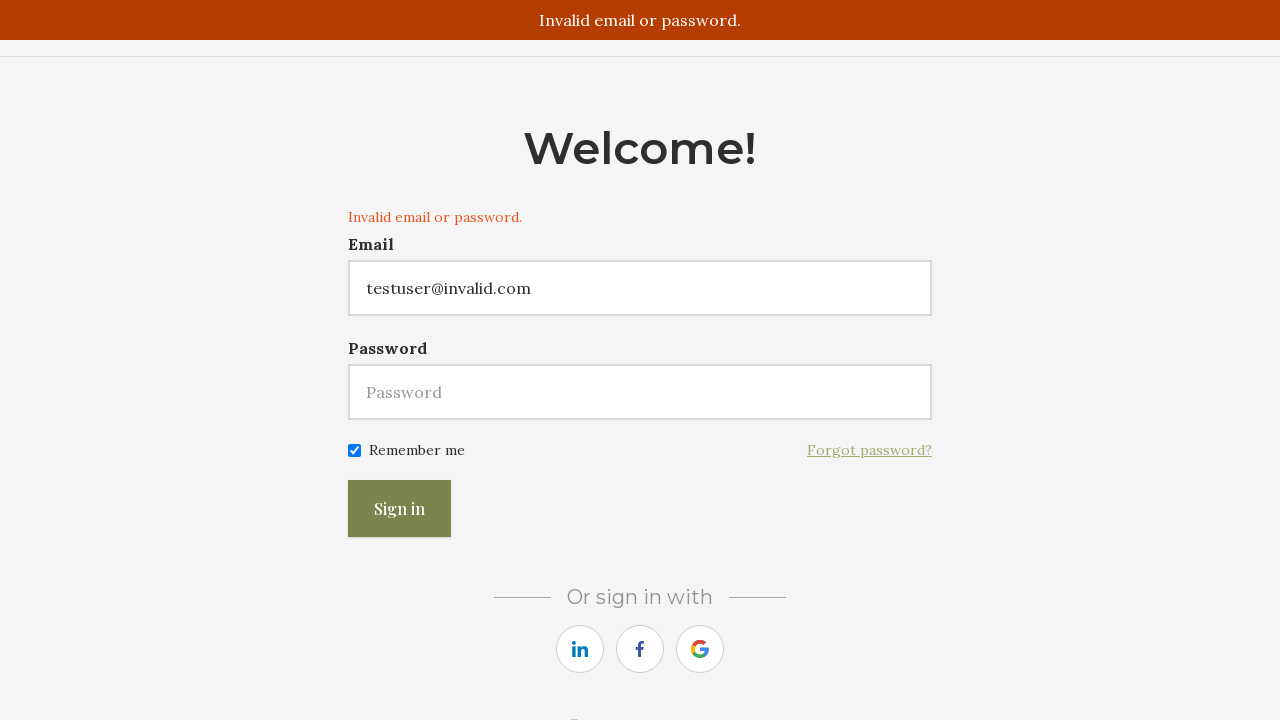